Demonstrates manual drag and drop using click-hold, move, and release sequence

Starting URL: https://crossbrowsertesting.github.io/drag-and-drop

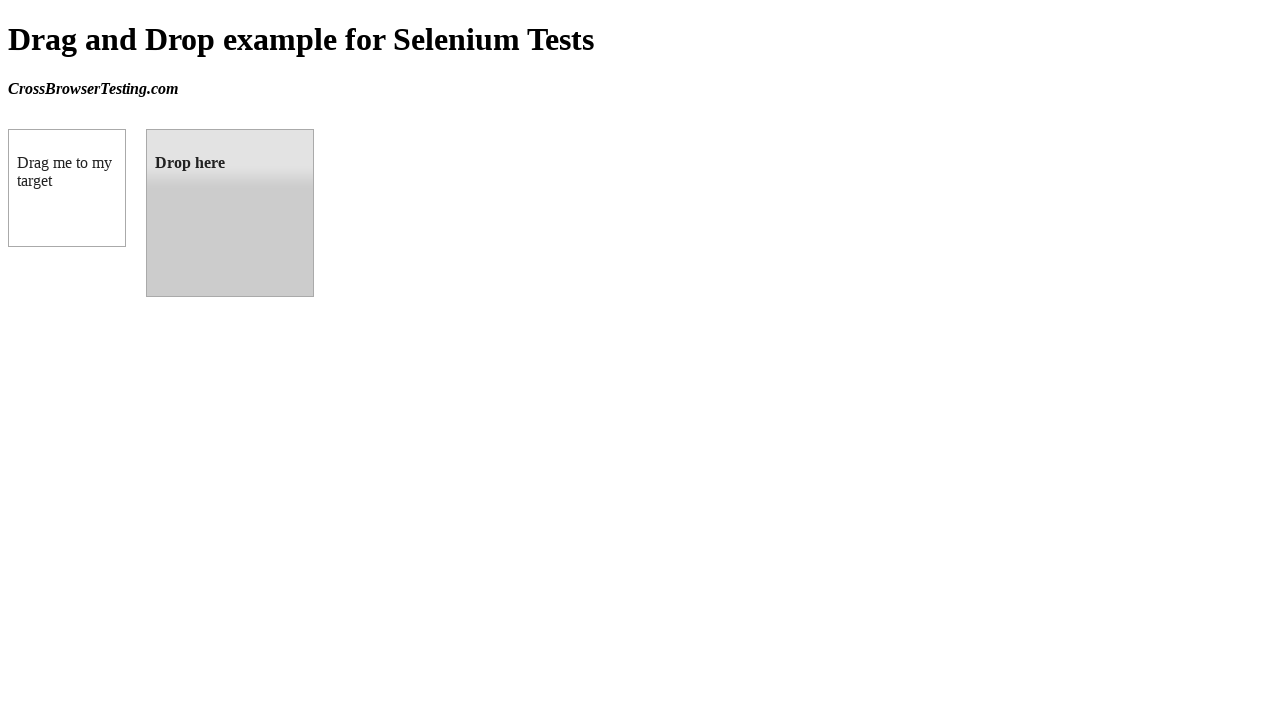

Located source draggable element
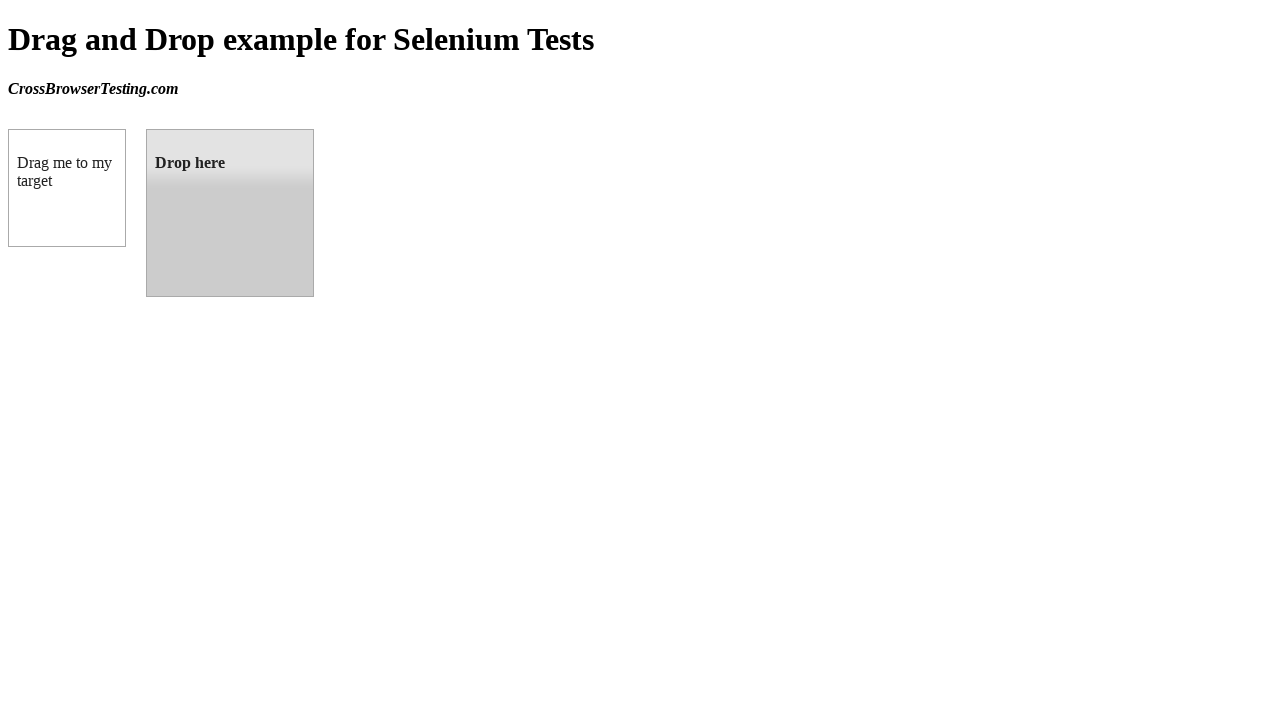

Located target droppable element
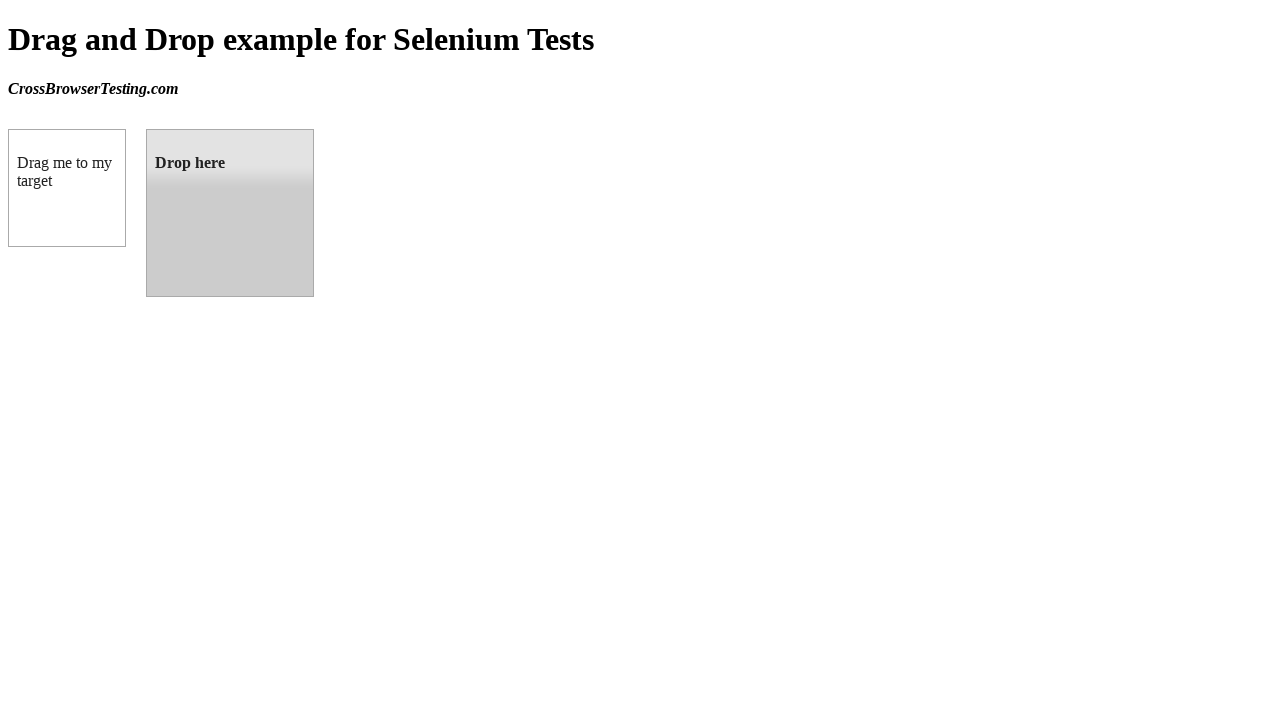

Retrieved bounding box of source element
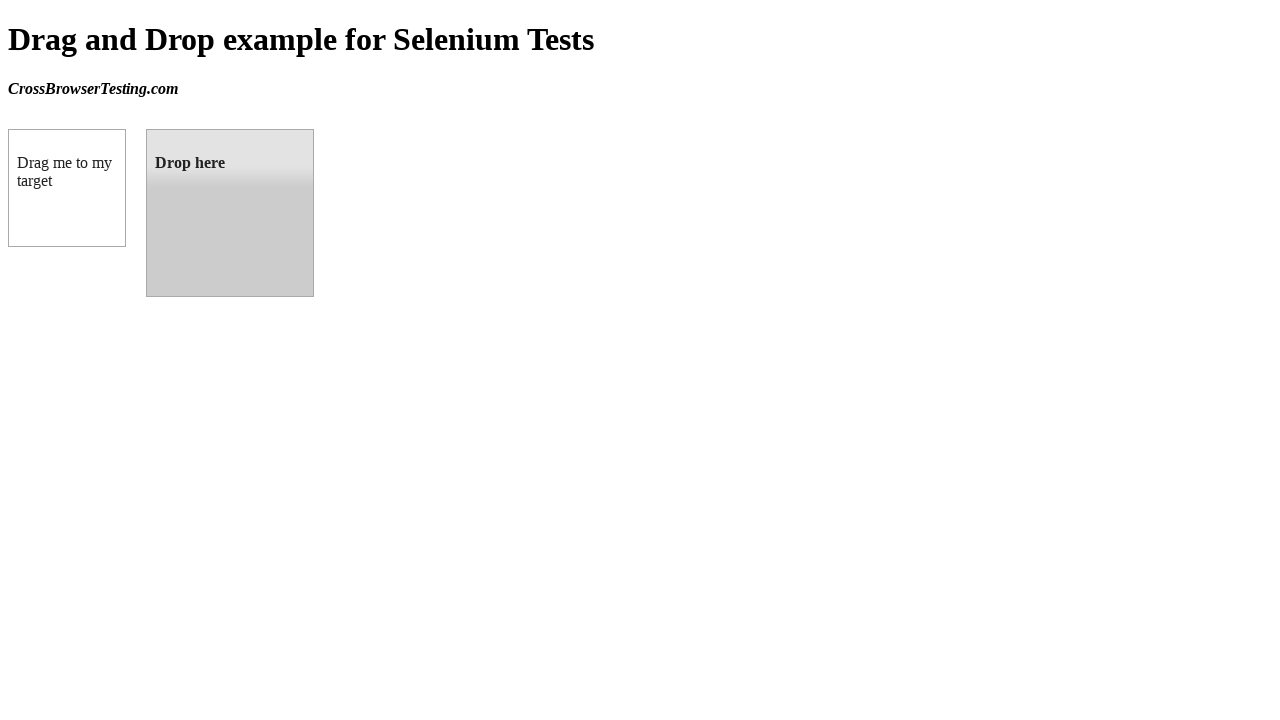

Retrieved bounding box of target element
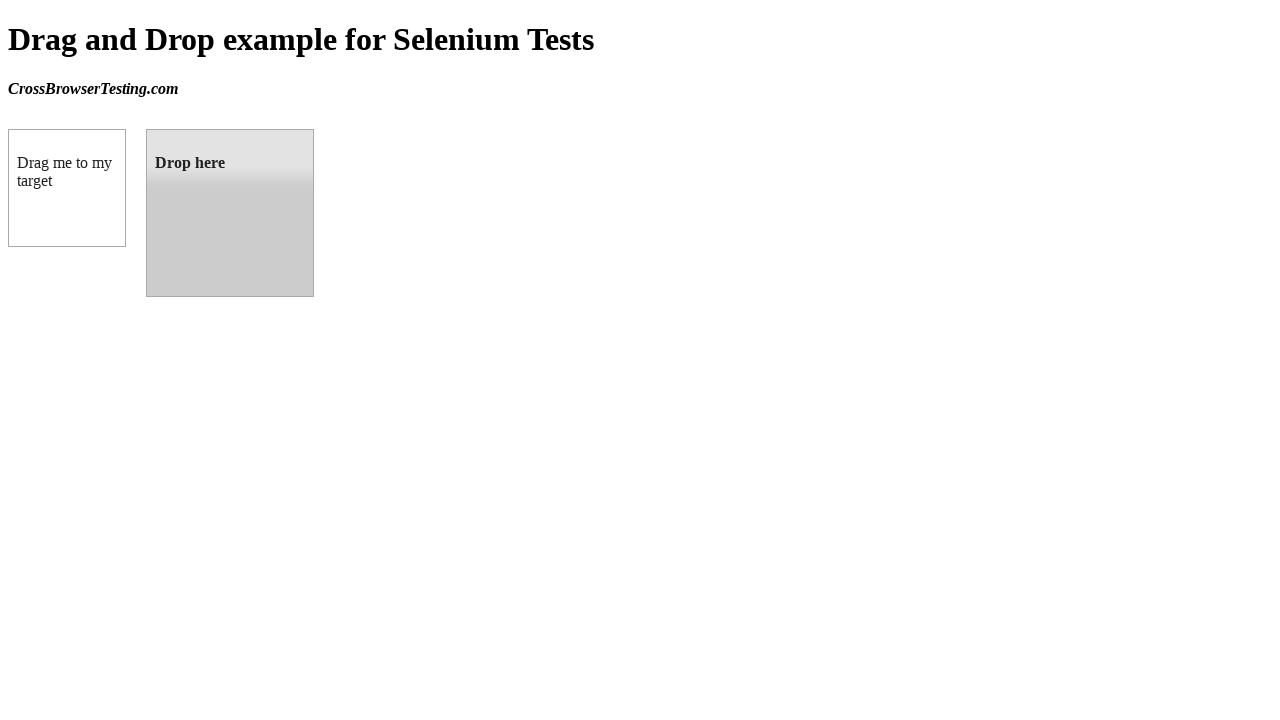

Moved mouse to center of source element at (67, 188)
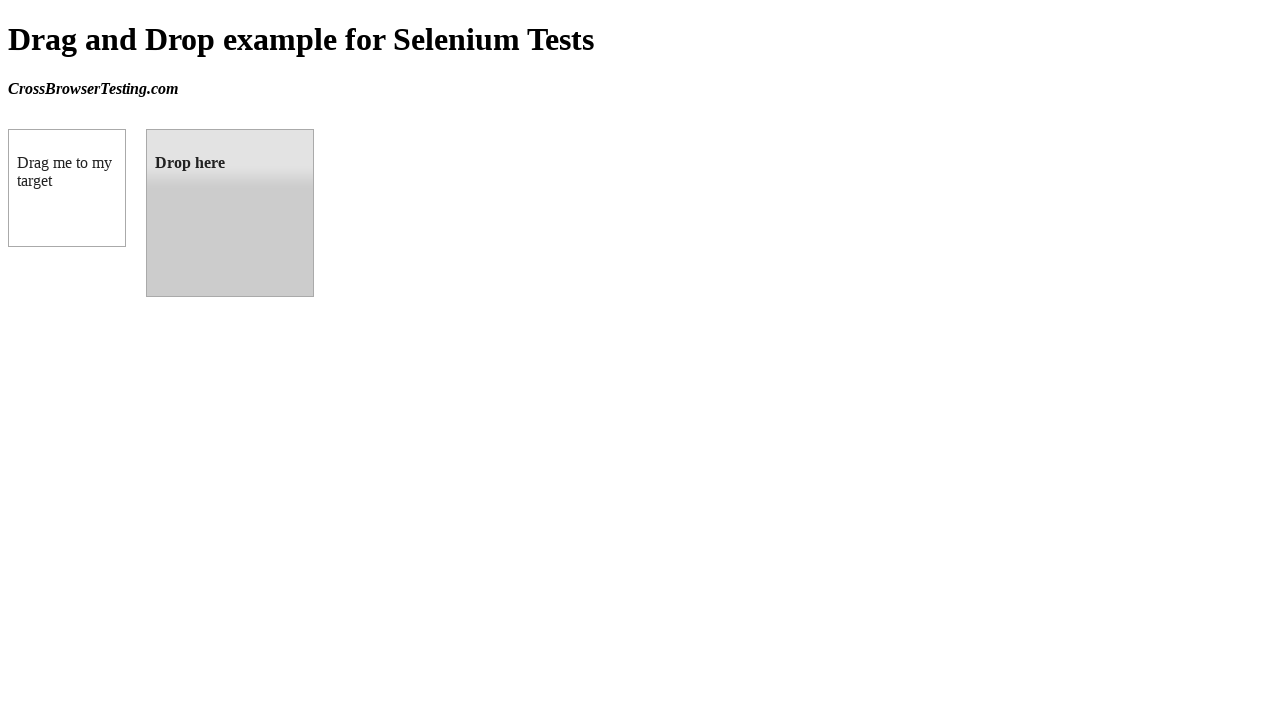

Pressed and held mouse button on source element at (67, 188)
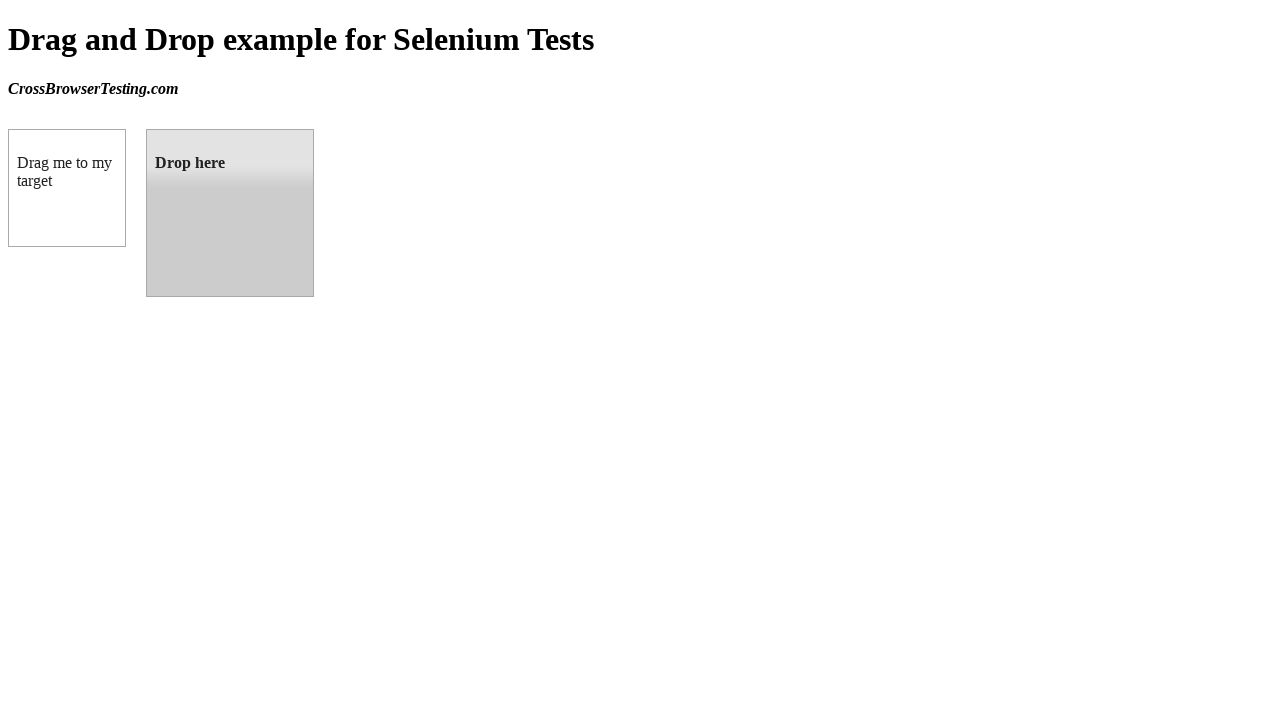

Moved mouse to center of target element while holding button at (230, 213)
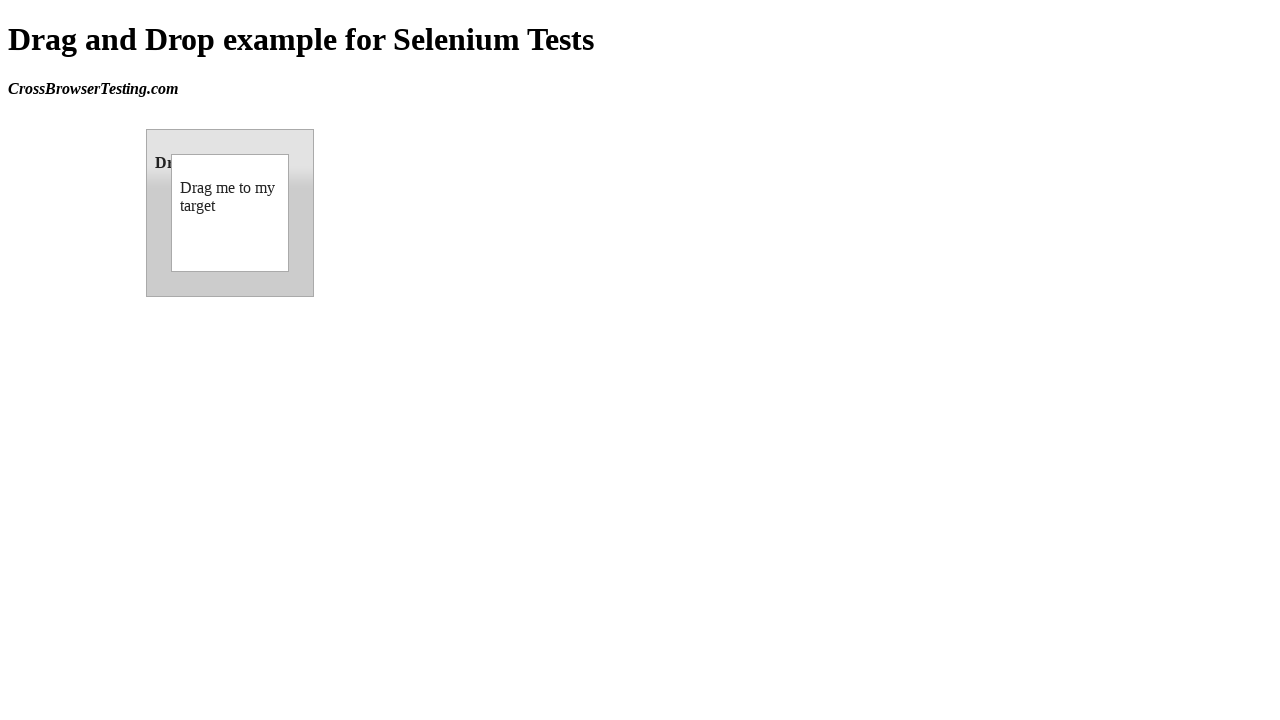

Released mouse button to complete drag and drop at (230, 213)
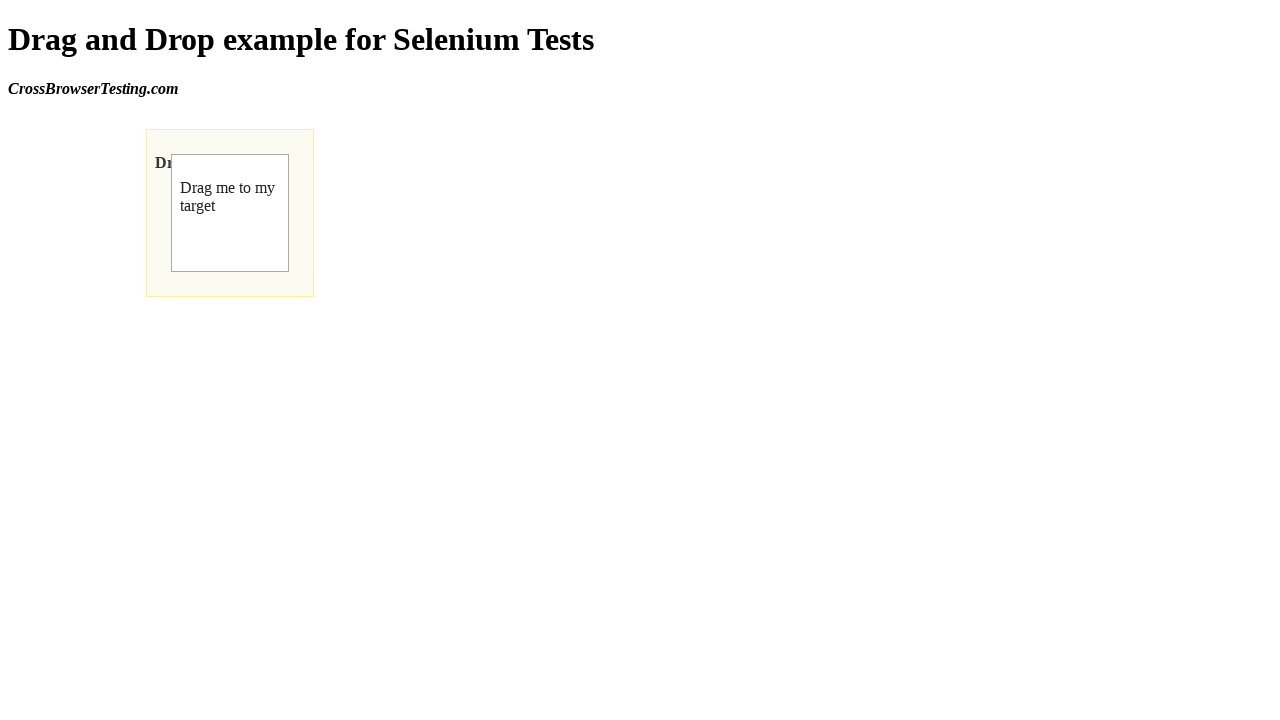

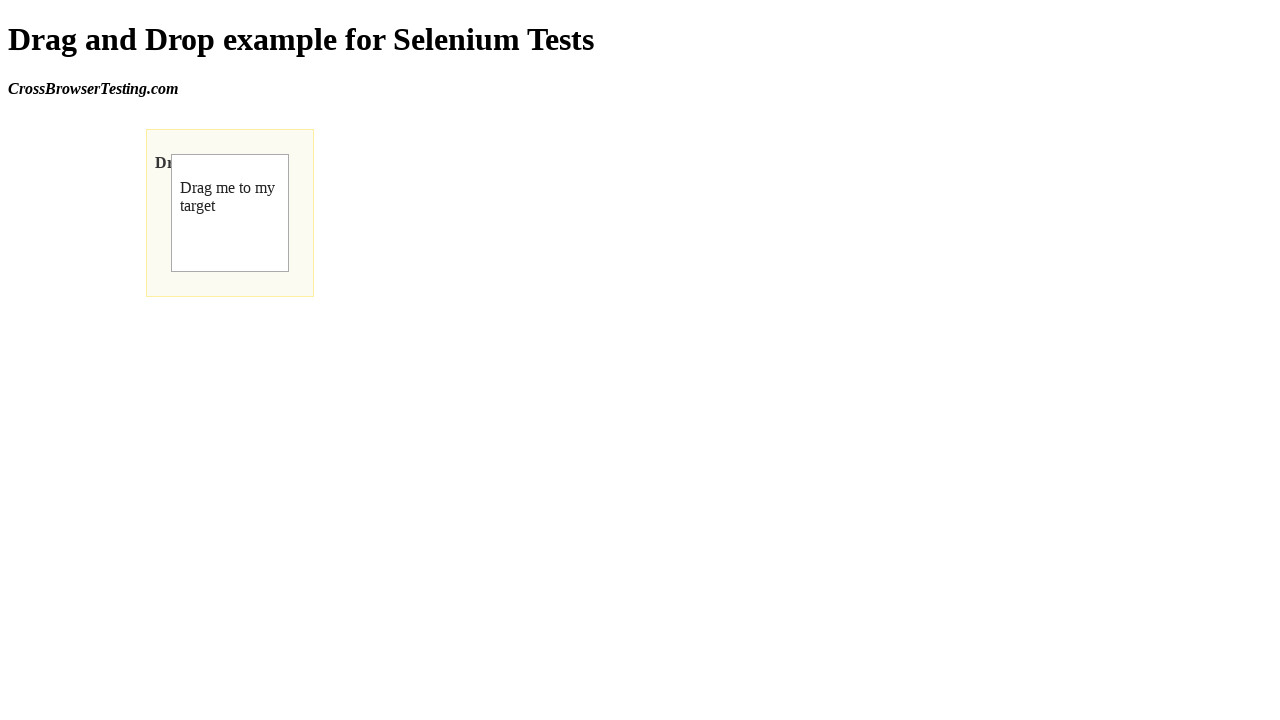